Verifies that the page title is "OrangeHRM" on the login page

Starting URL: https://opensource-demo.orangehrmlive.com/

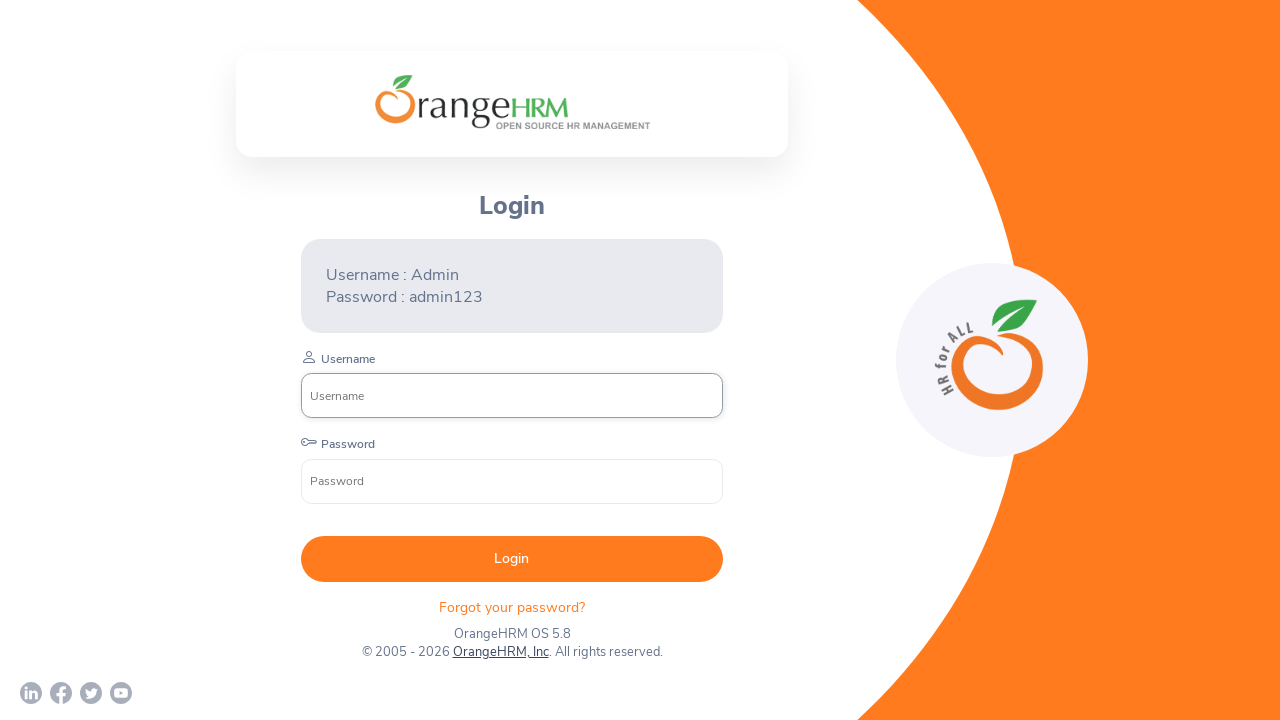

Navigated to OrangeHRM login page
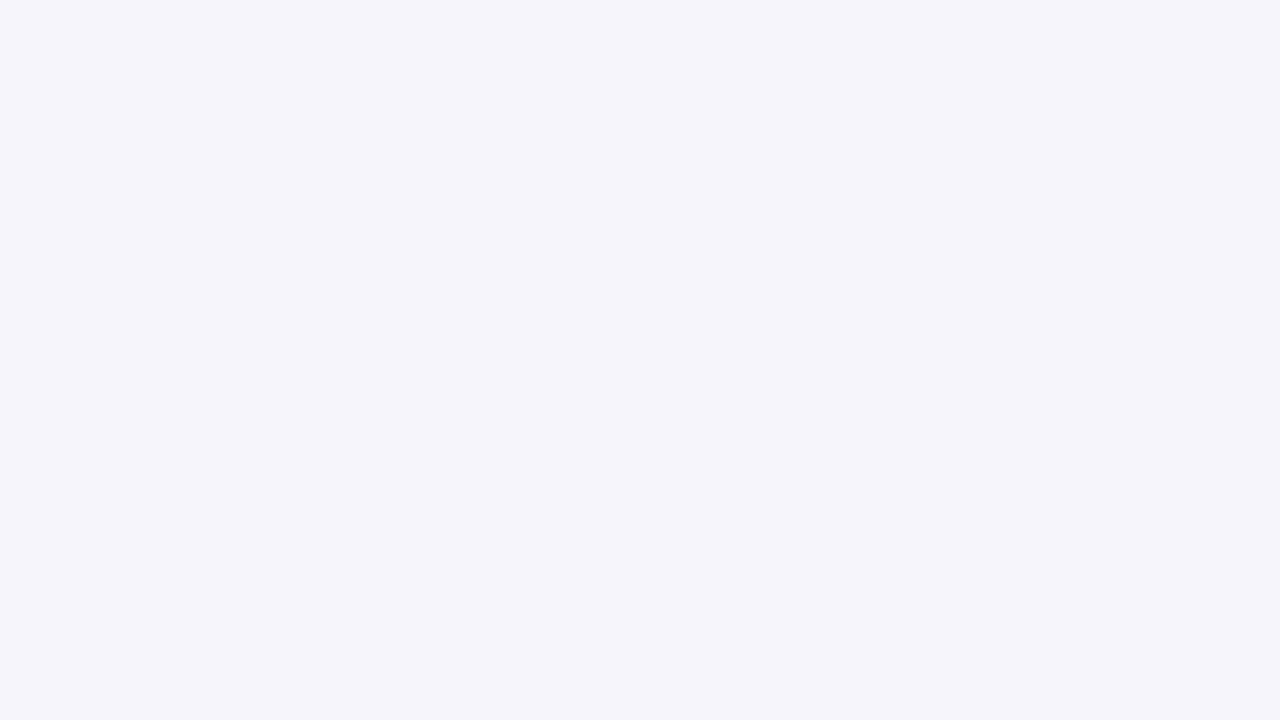

Verified page title is 'OrangeHRM'
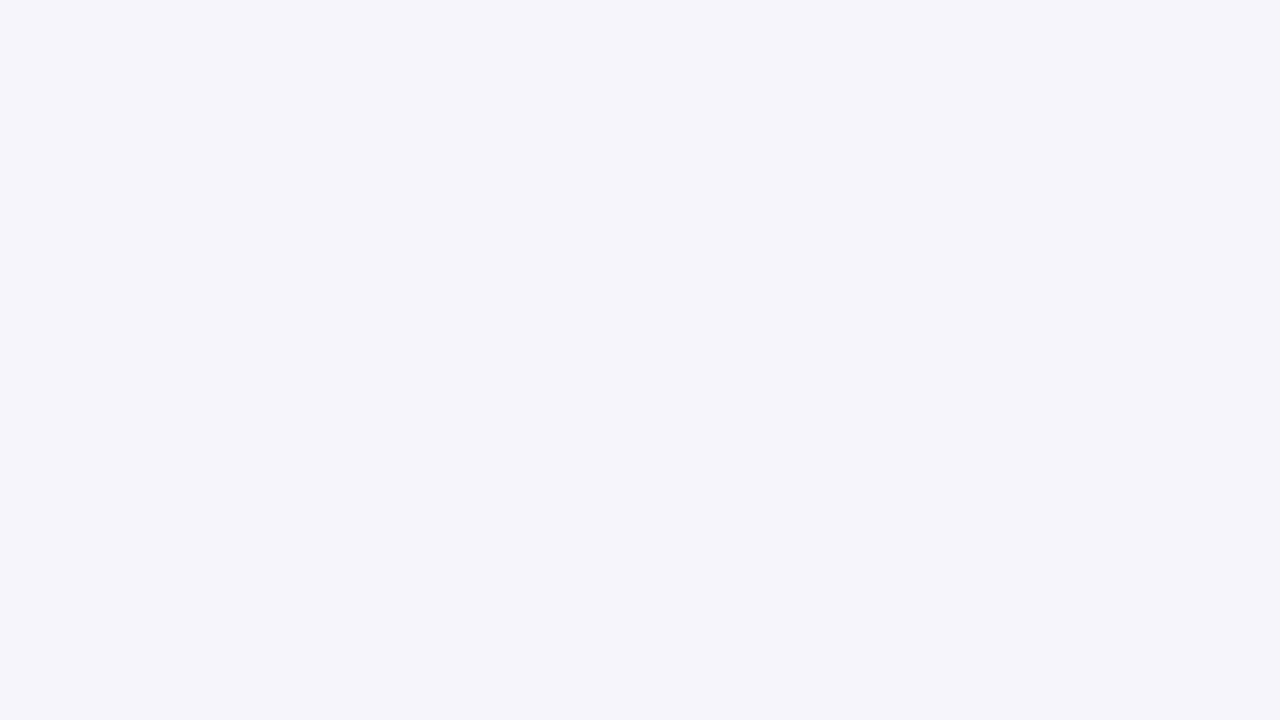

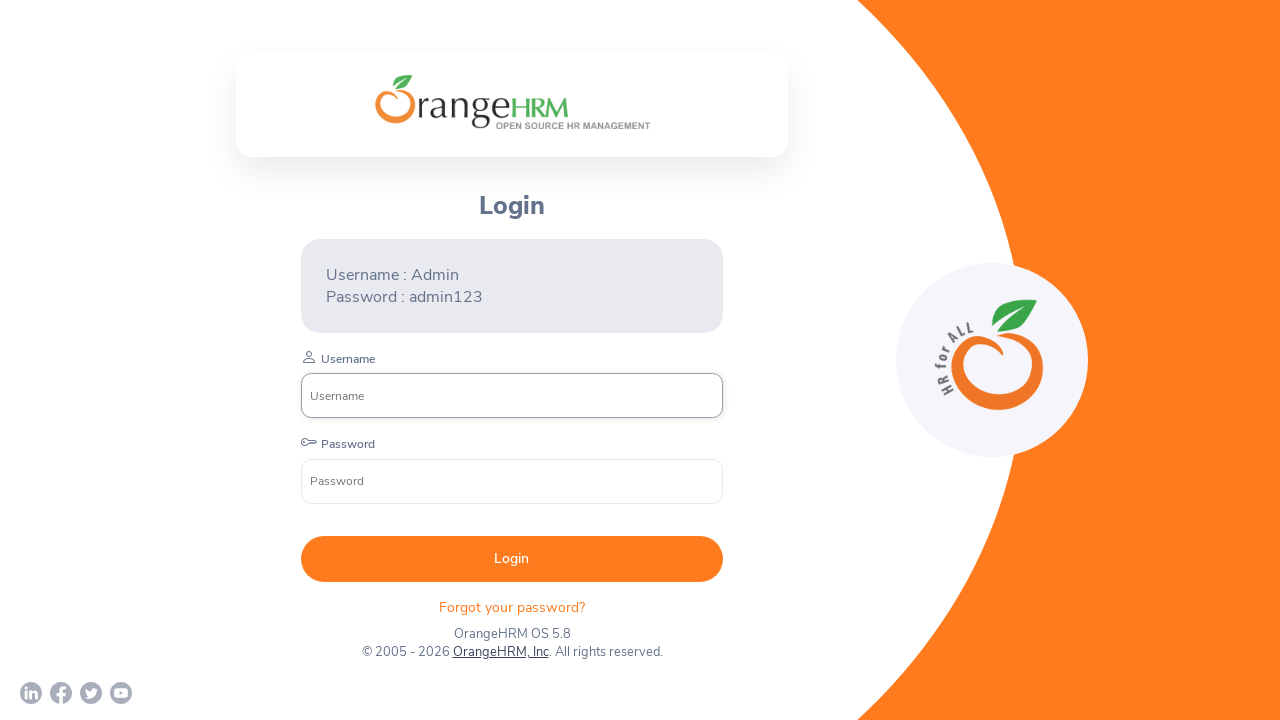